Tests browser navigation commands by navigating between two e-commerce sites (ajio.com and meesho.com), using back/forward navigation, and maximizing the browser window.

Starting URL: https://www.ajio.com/

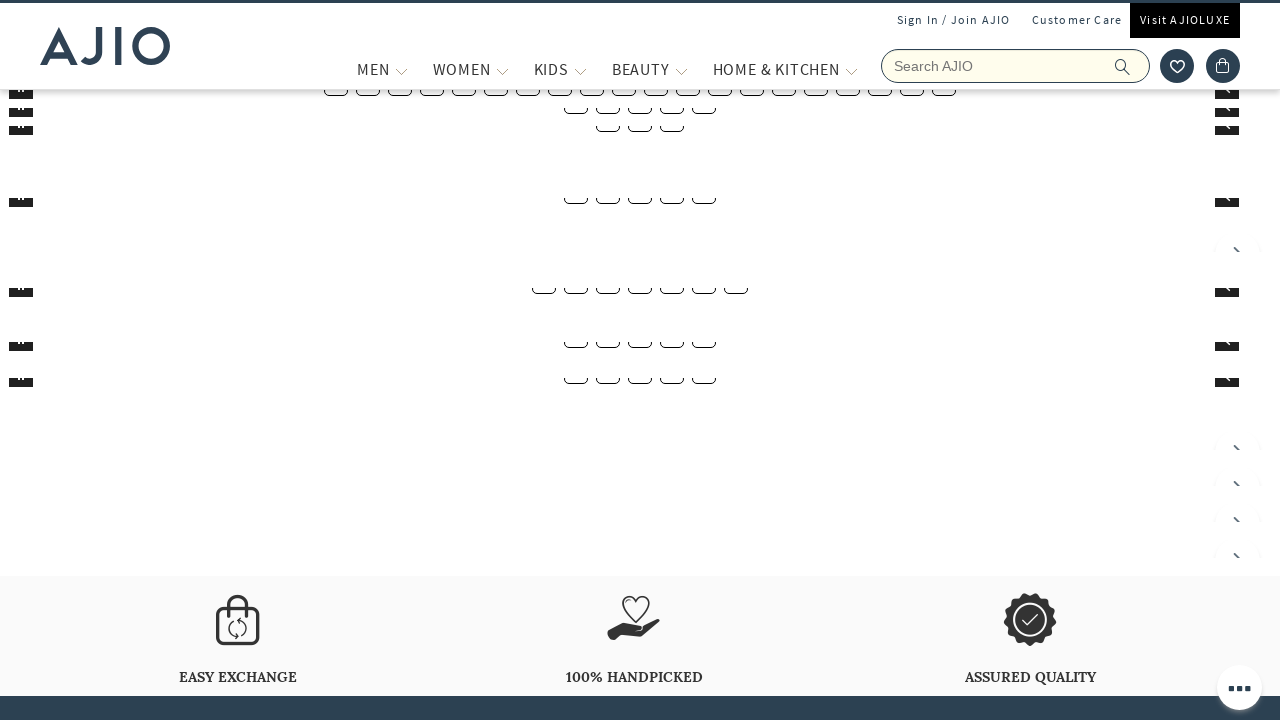

Retrieved page title from ajio.com
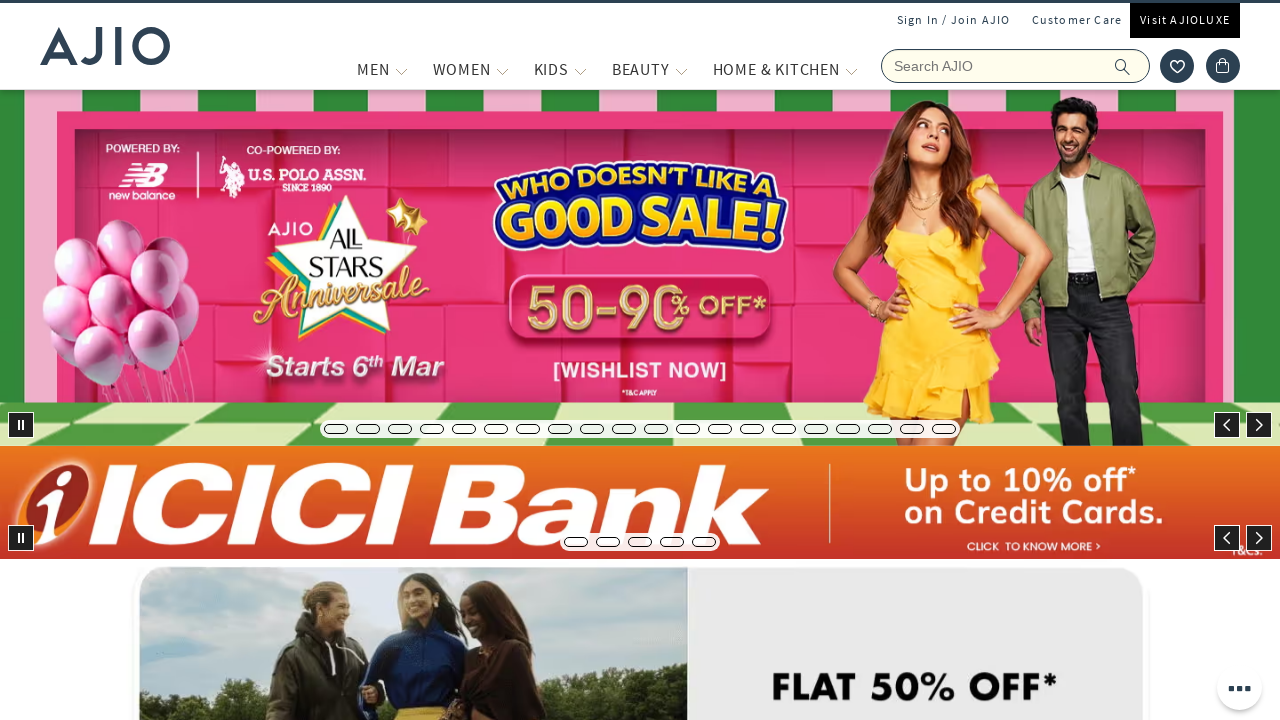

Retrieved current URL from ajio.com
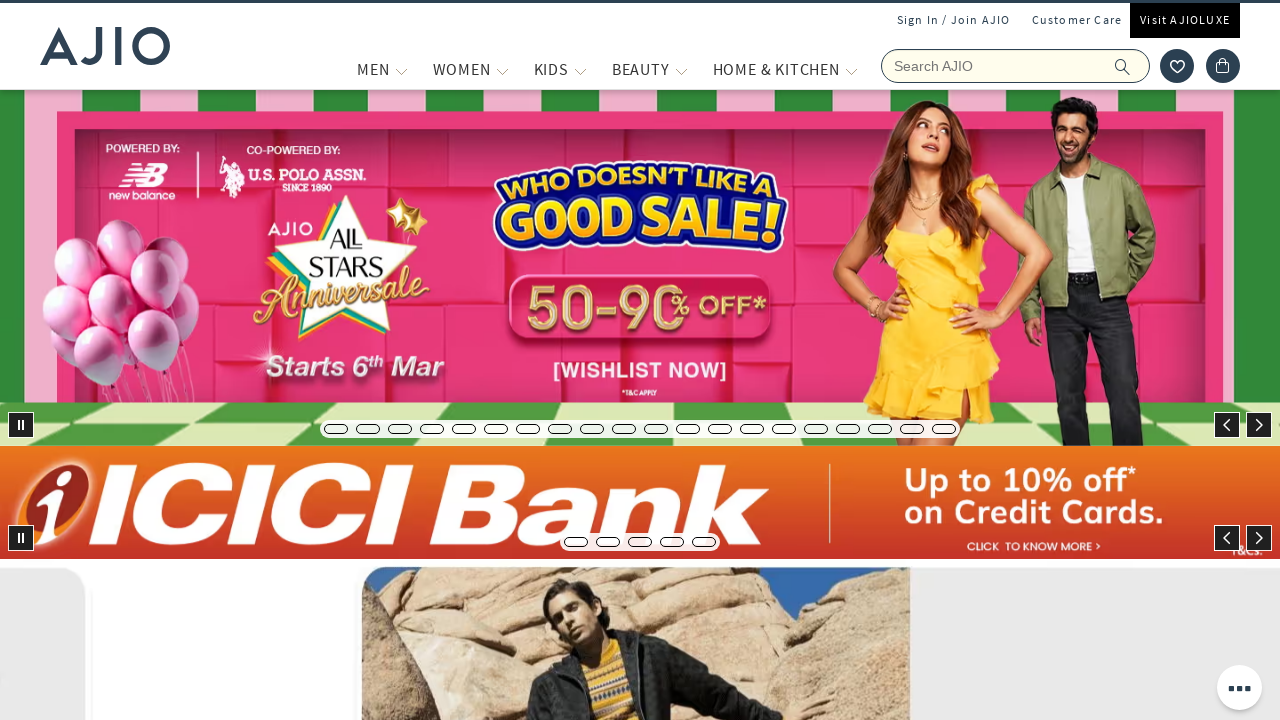

Navigated to meesho.com
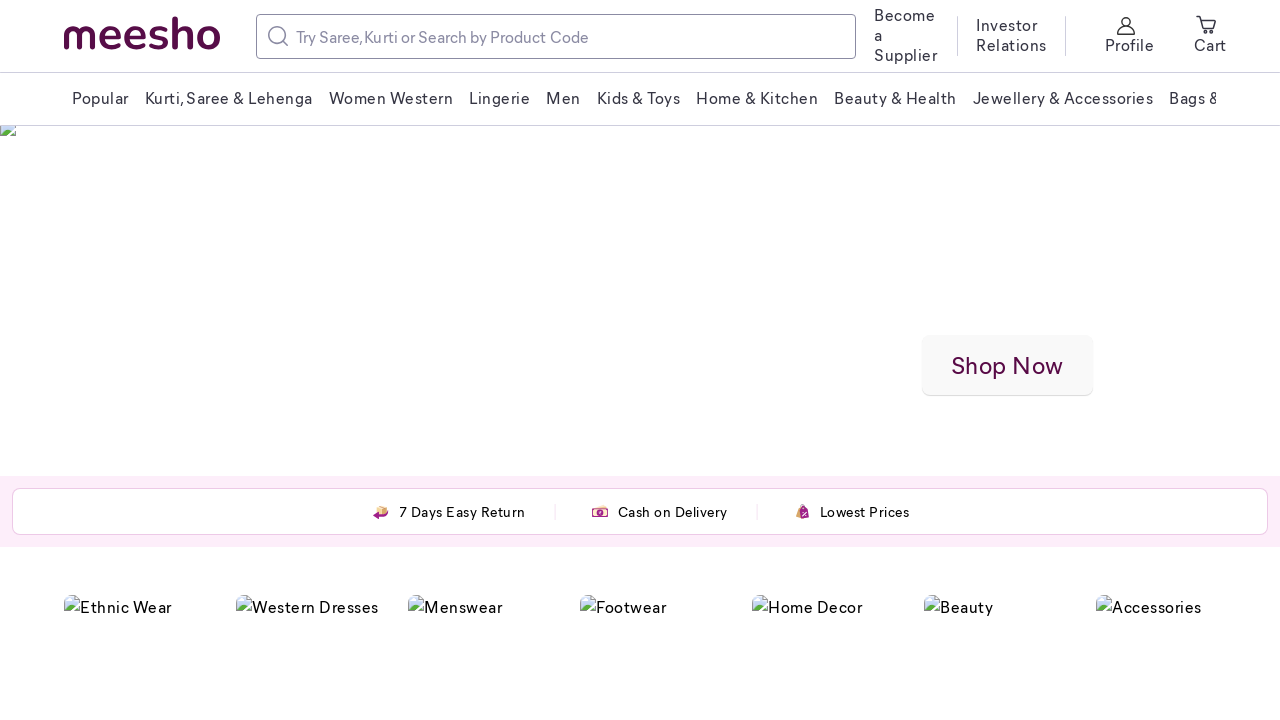

Maximized browser window to 1920x1080
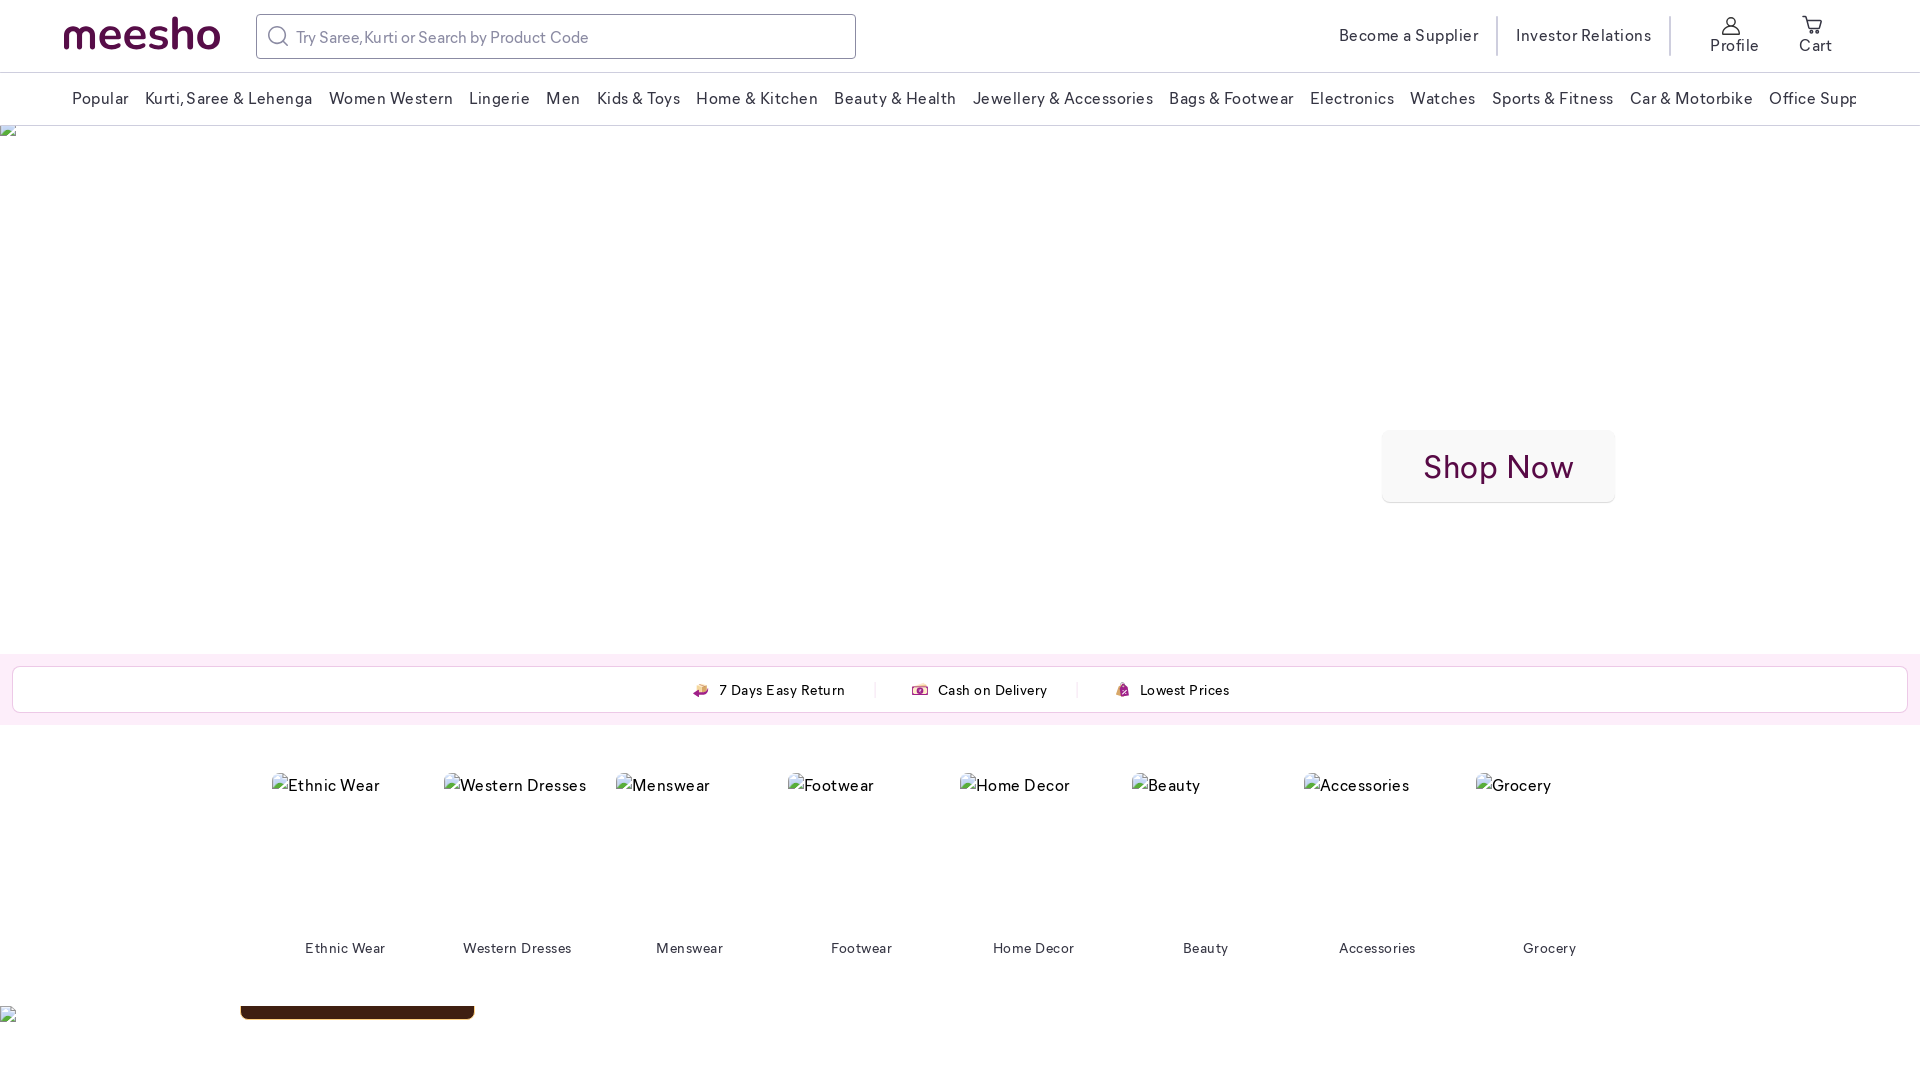

Navigated back to ajio.com using browser back button
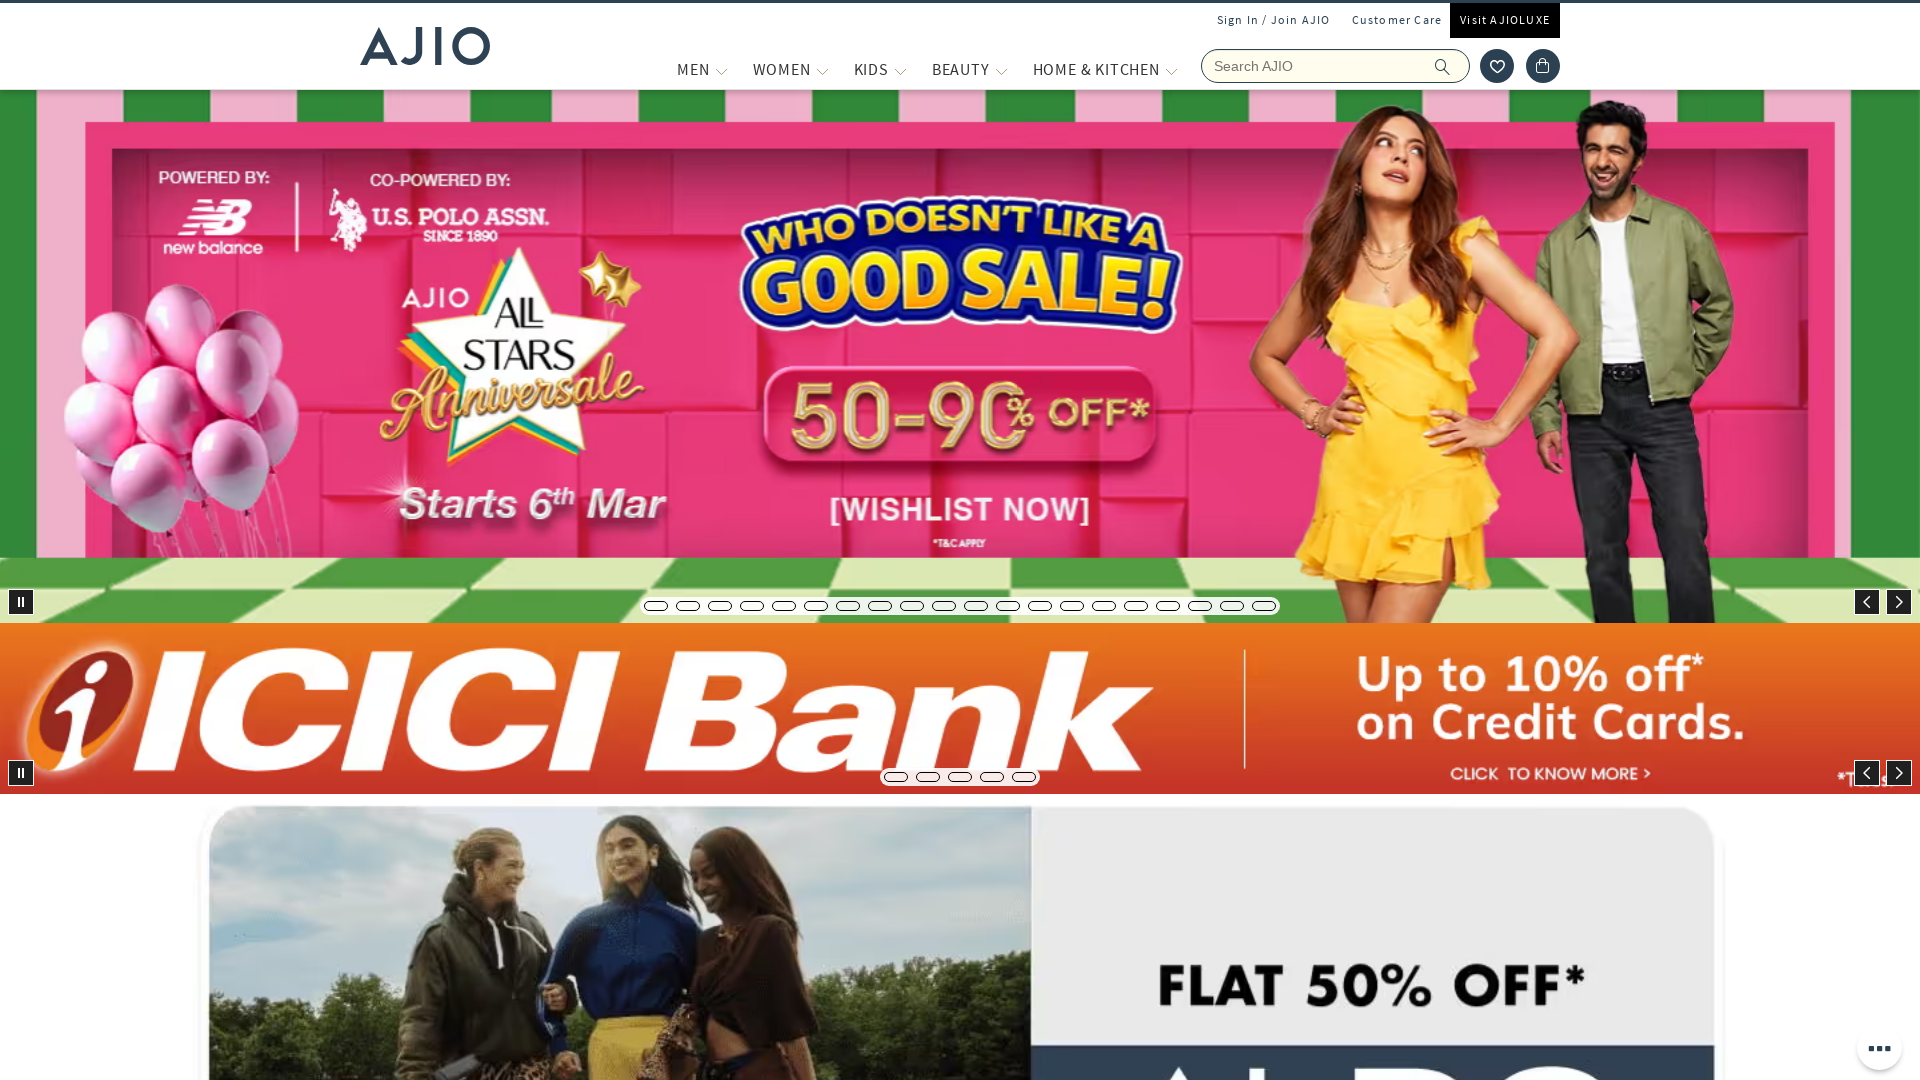

Navigated forward to meesho.com using browser forward button
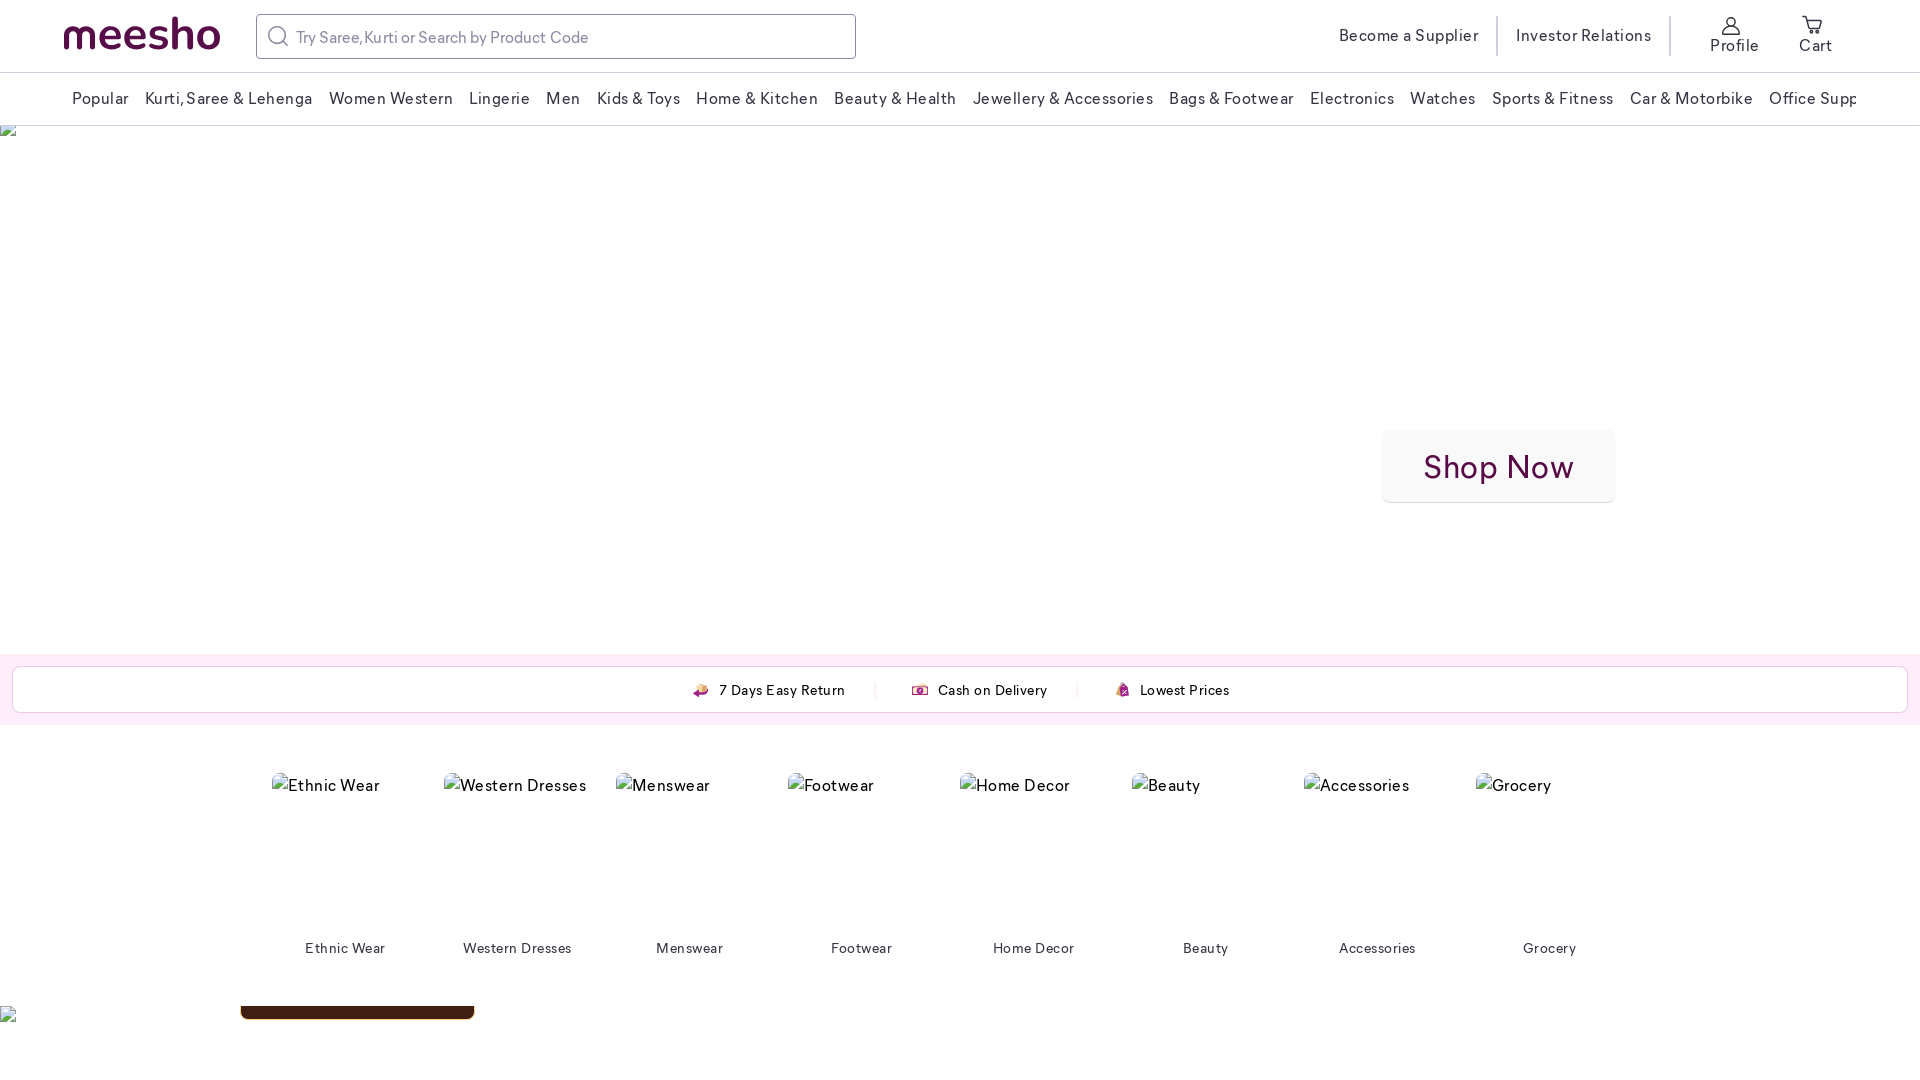

Retrieved page title from meesho.com
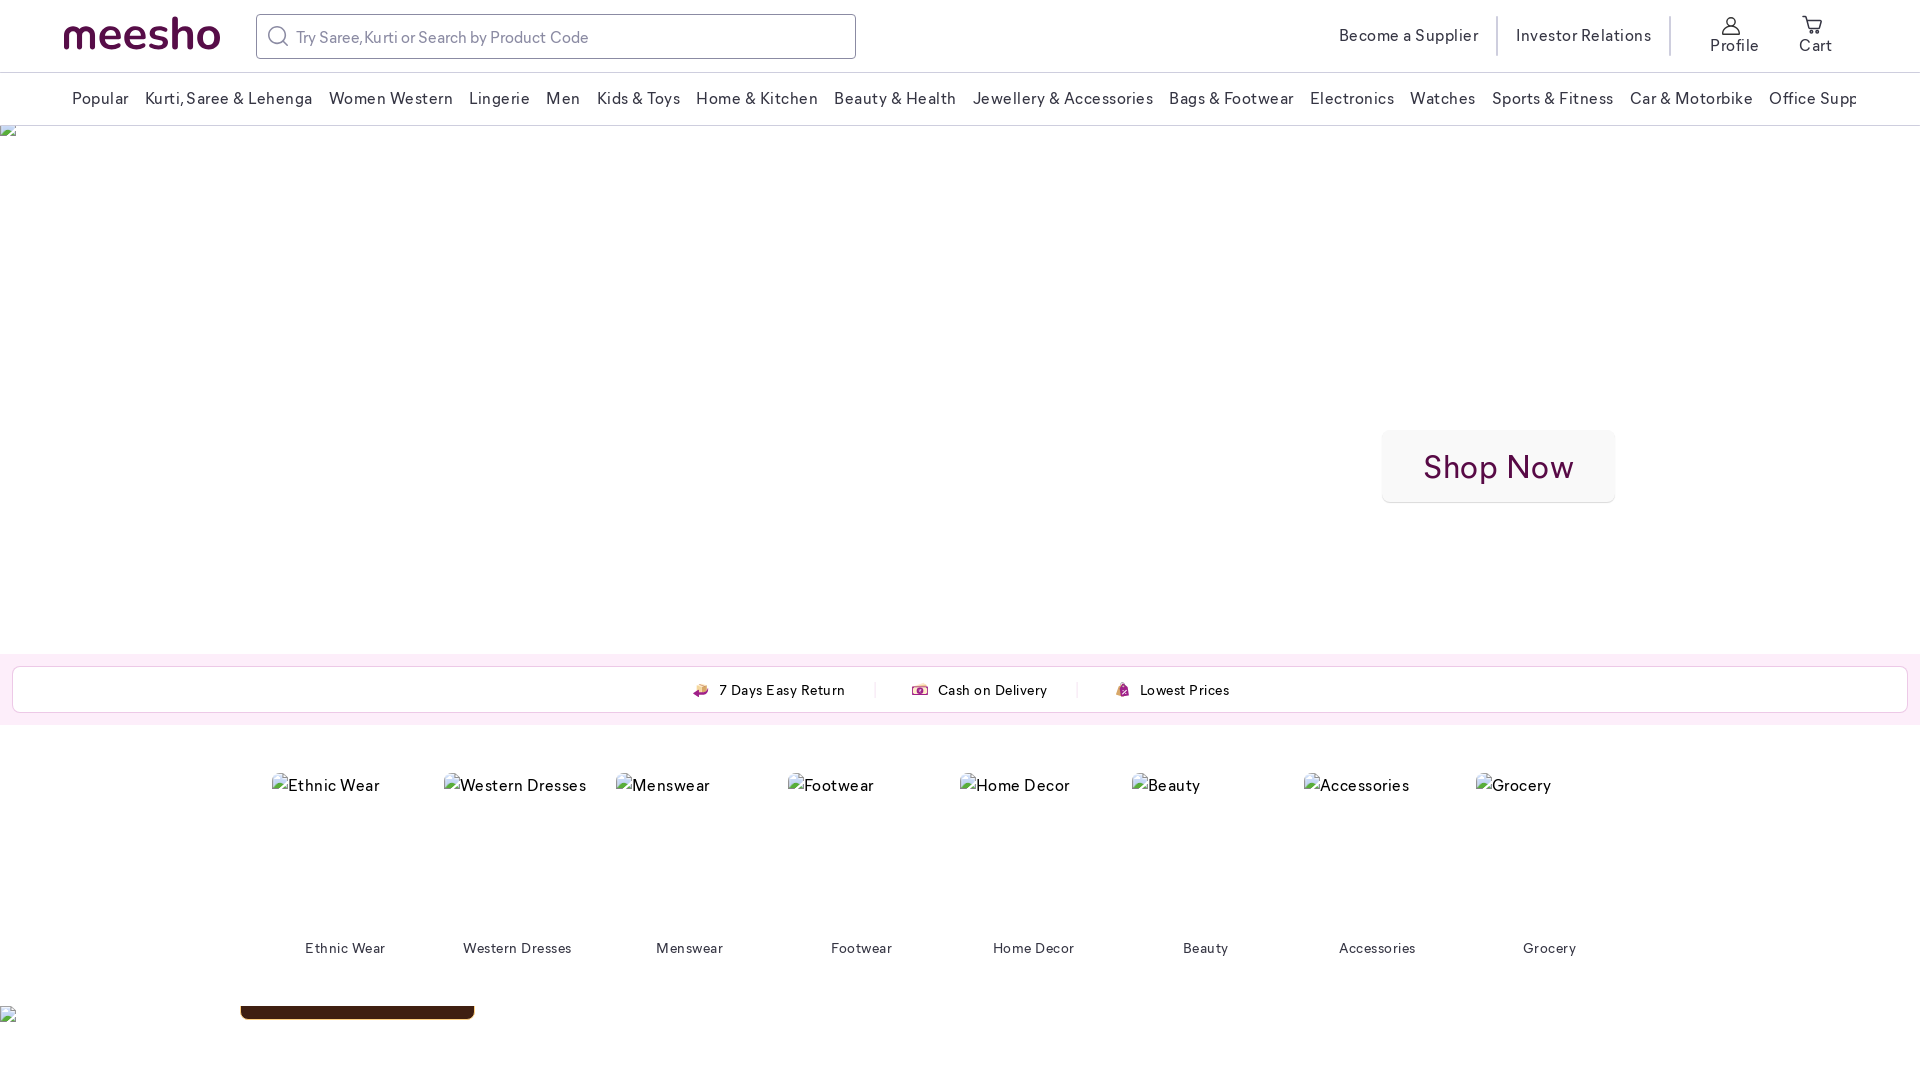

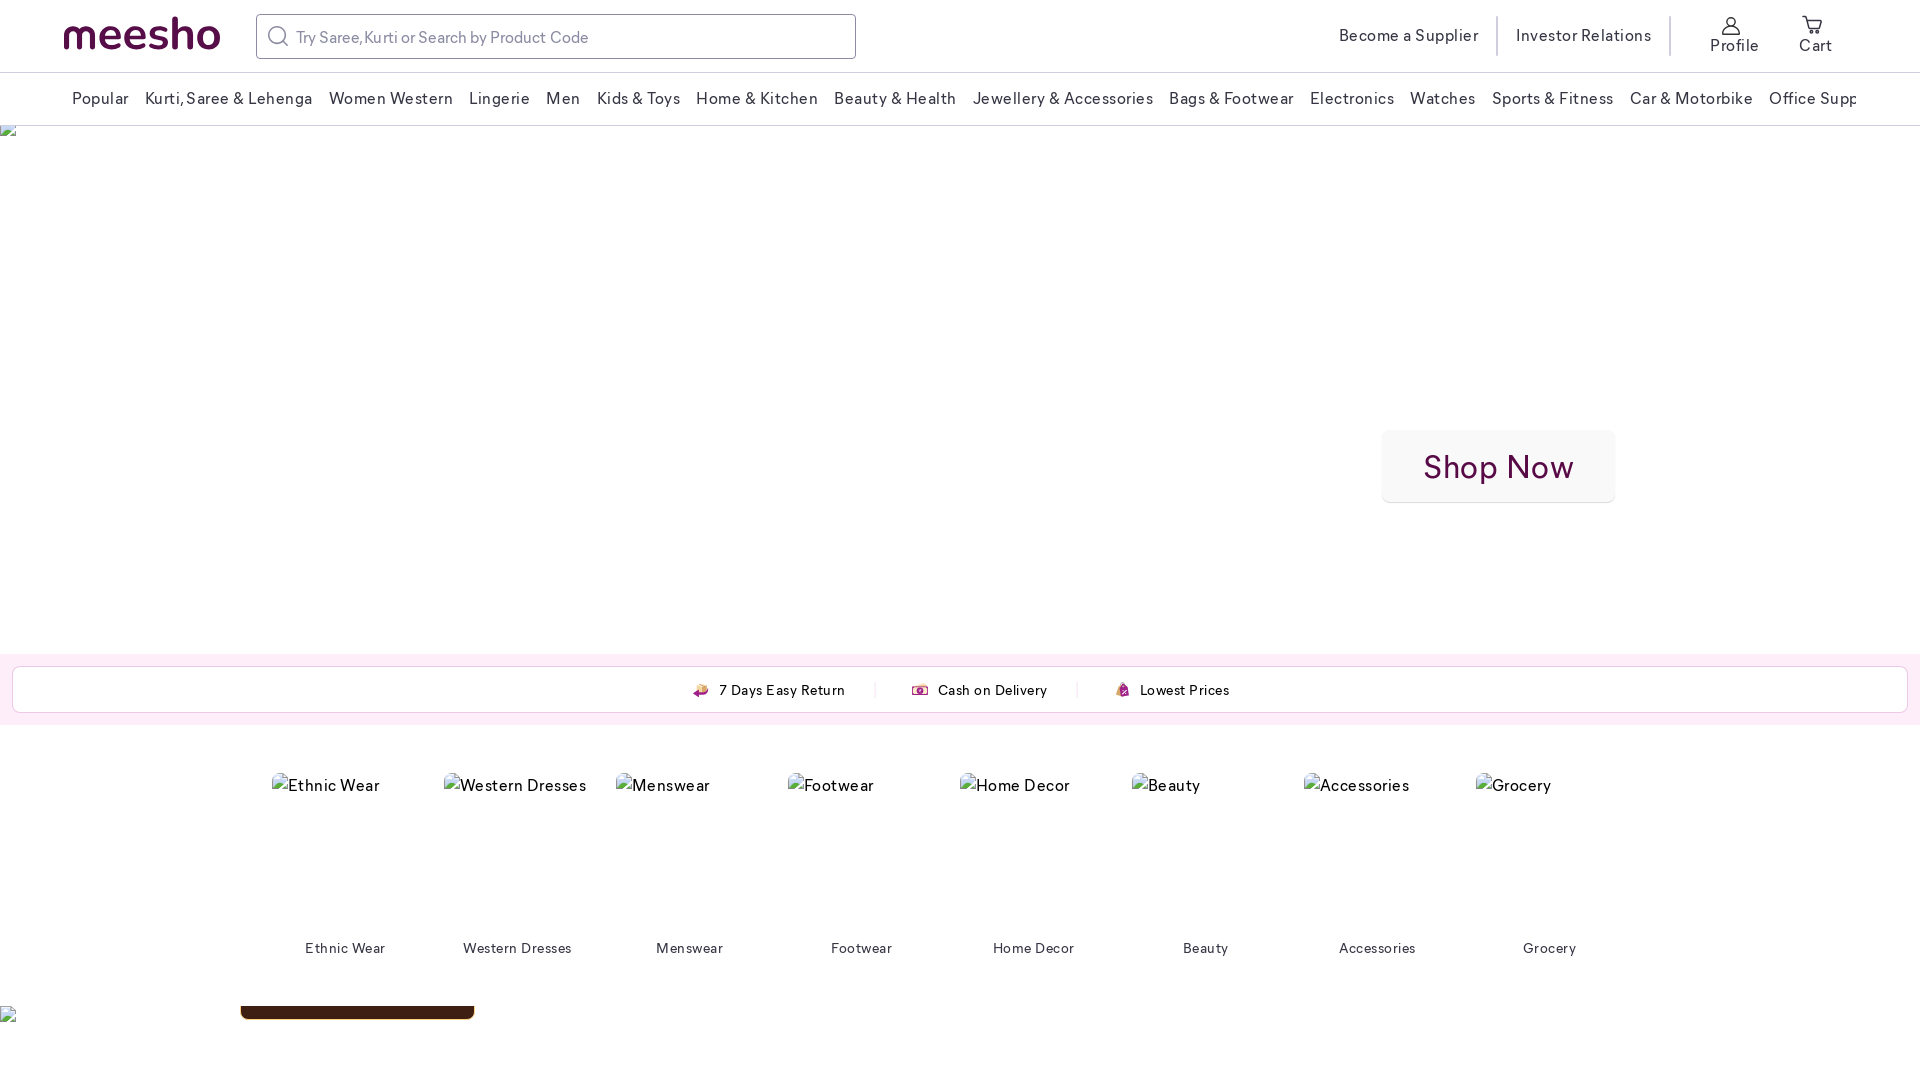